Tests soft assertions by verifying page text and alert messages, allowing all assertions to run even if some fail

Starting URL: http://only-testing-blog.blogspot.in/2014/01/textbox.html

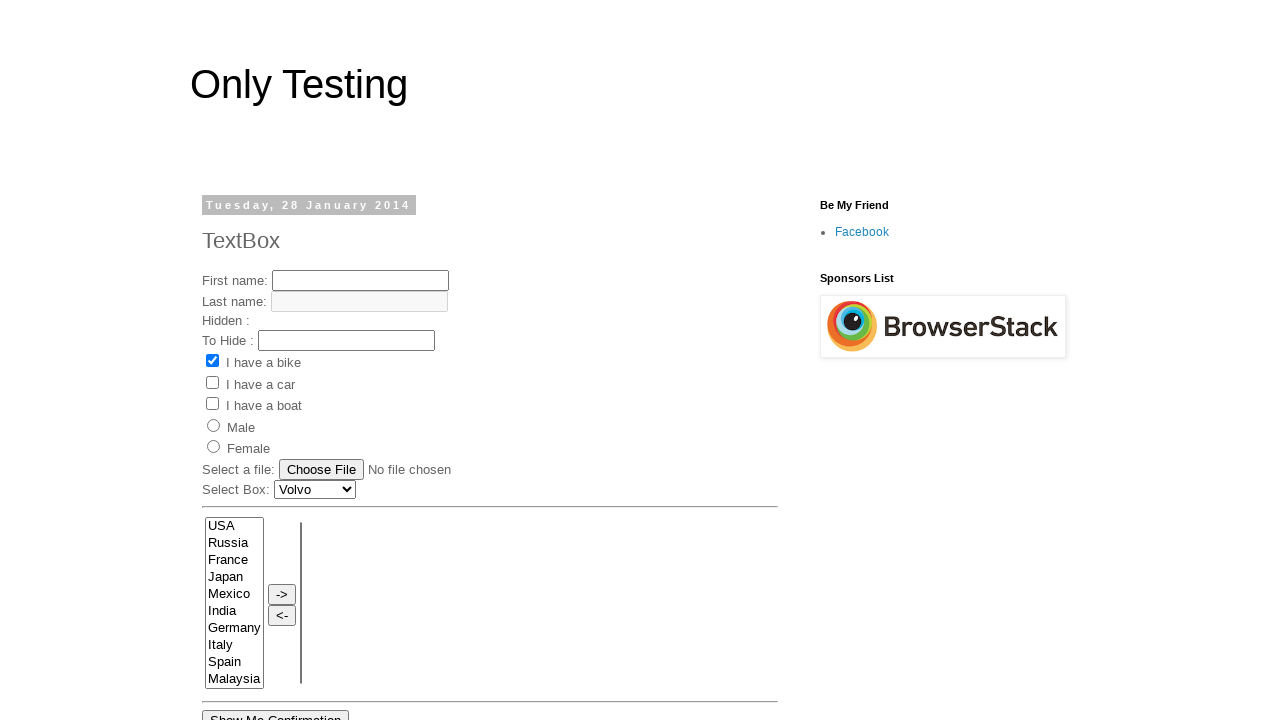

Retrieved text content from header element (//h2/span)
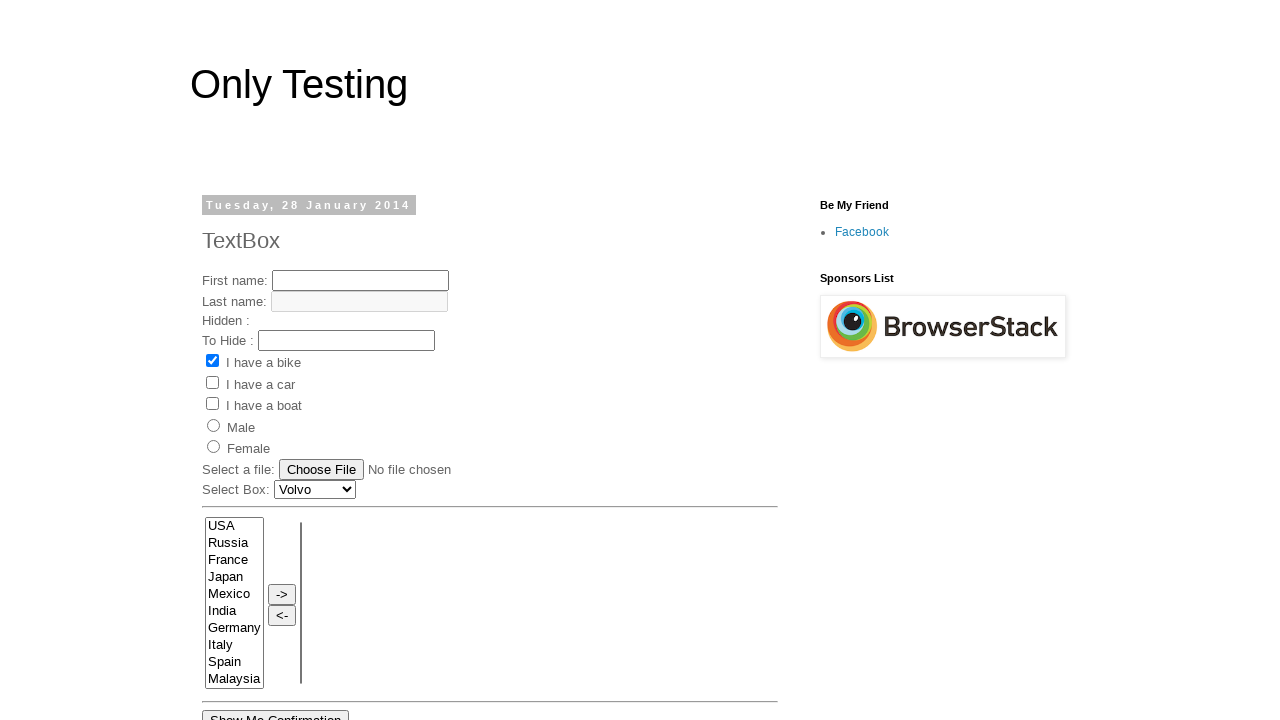

Clicked 'Show Me Alert' button at (252, 360) on xpath=//input[@value='Show Me Alert']
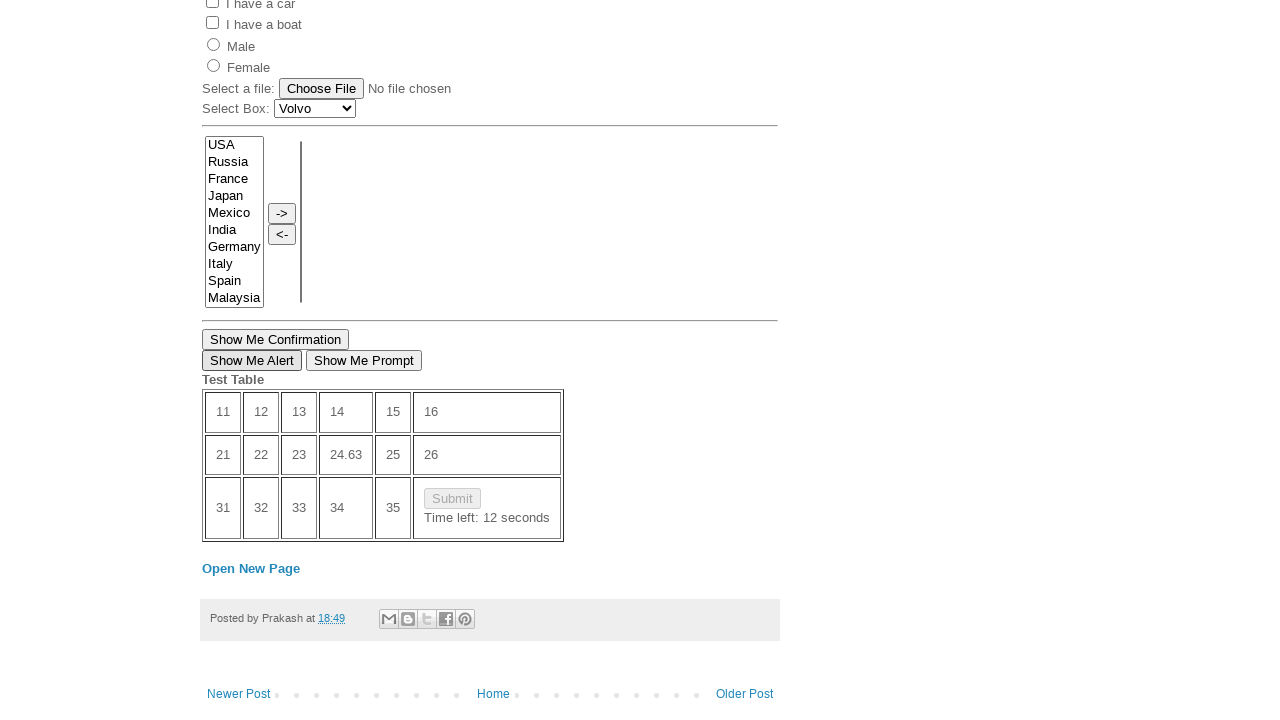

Set up alert dialog handler to accept alerts
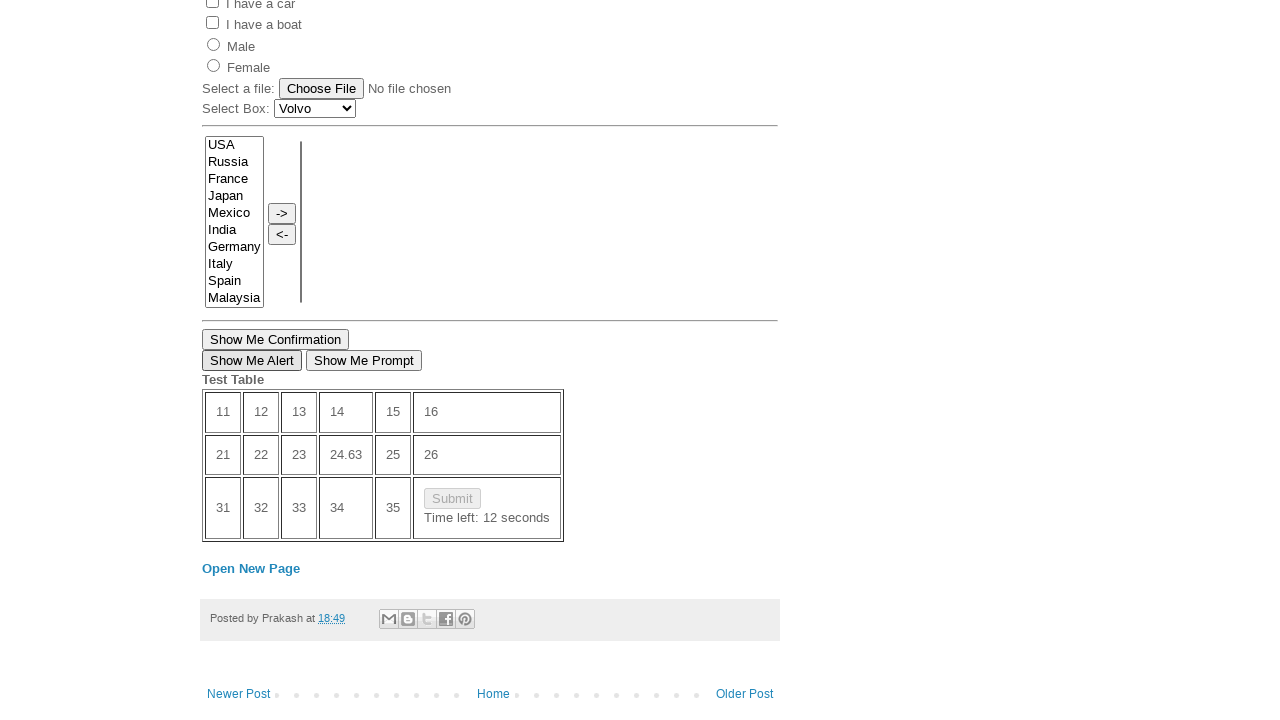

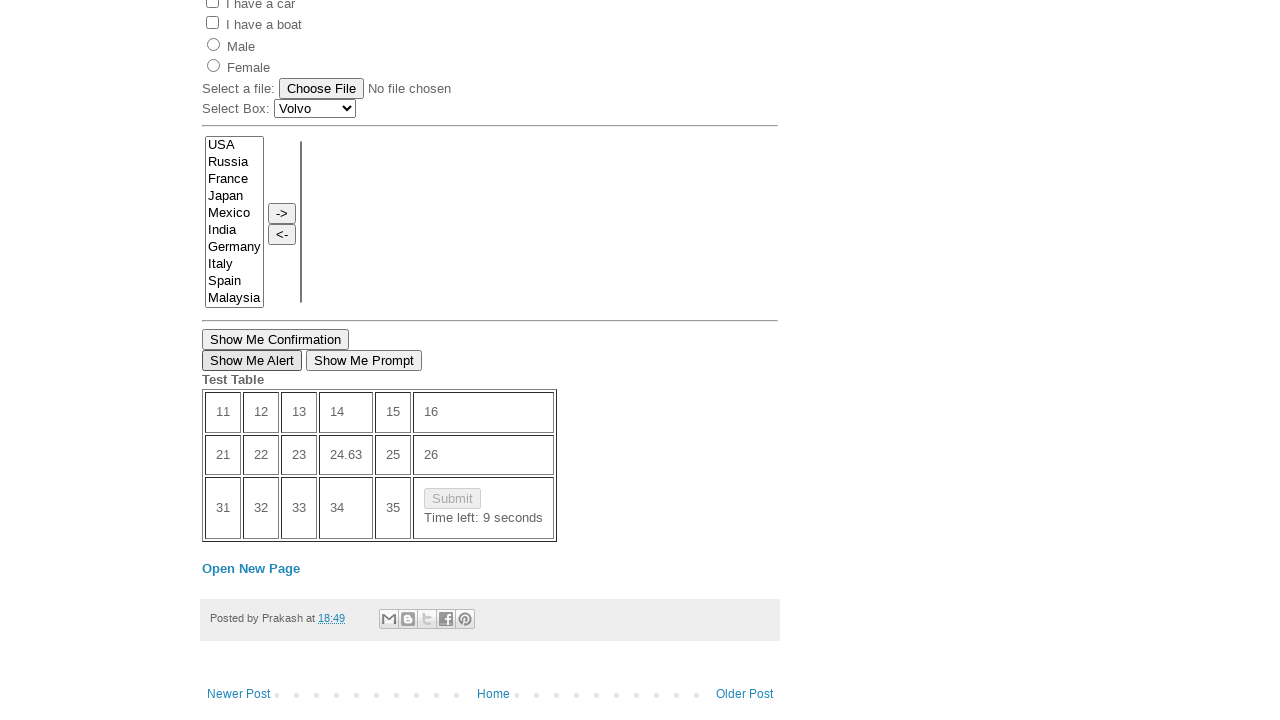